Tests right-click context menu functionality by performing a right-click action on a button element

Starting URL: https://swisnl.github.io/jQuery-contextMenu/demo.html

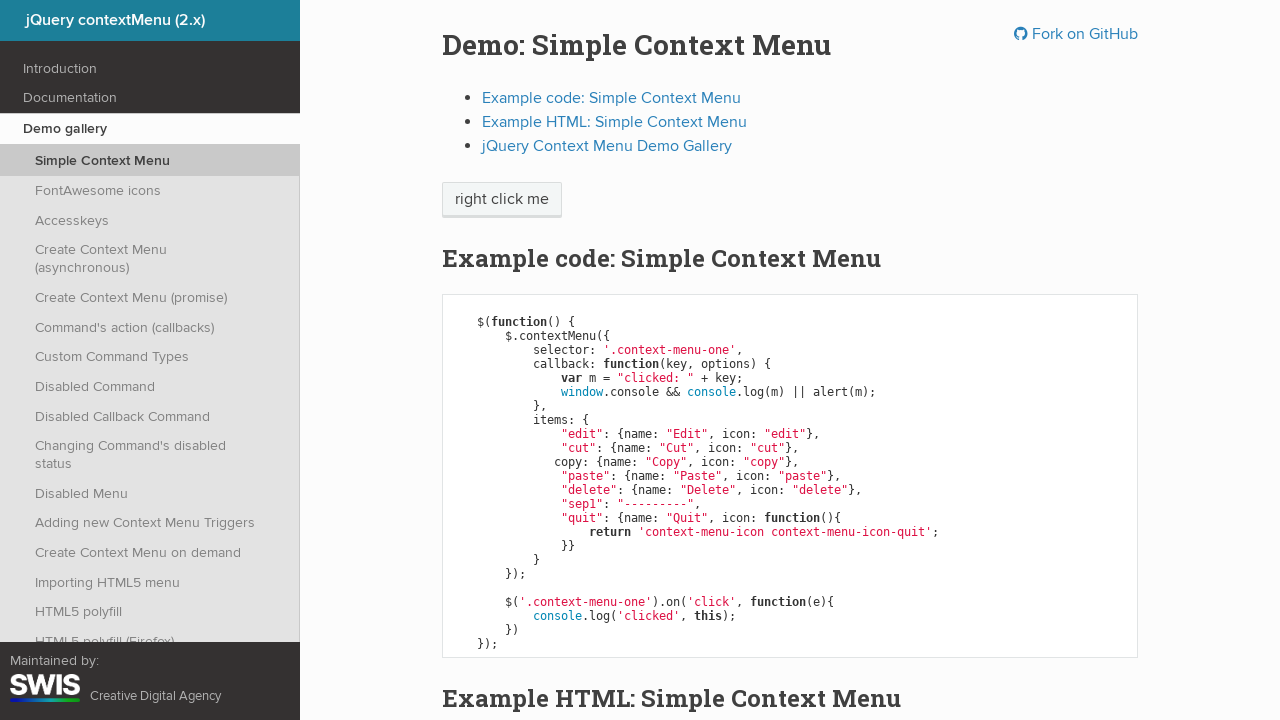

Located context menu button element
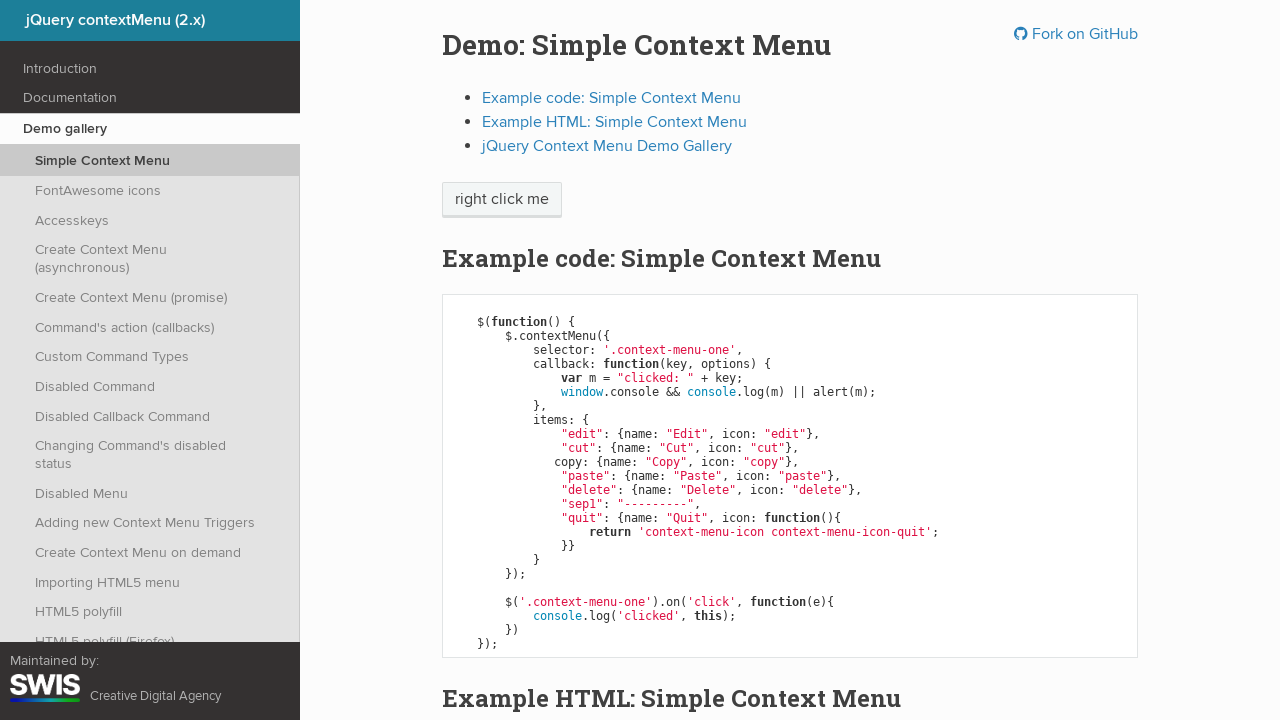

Performed right-click on context menu button at (502, 200) on xpath=//span[@class='context-menu-one btn btn-neutral']
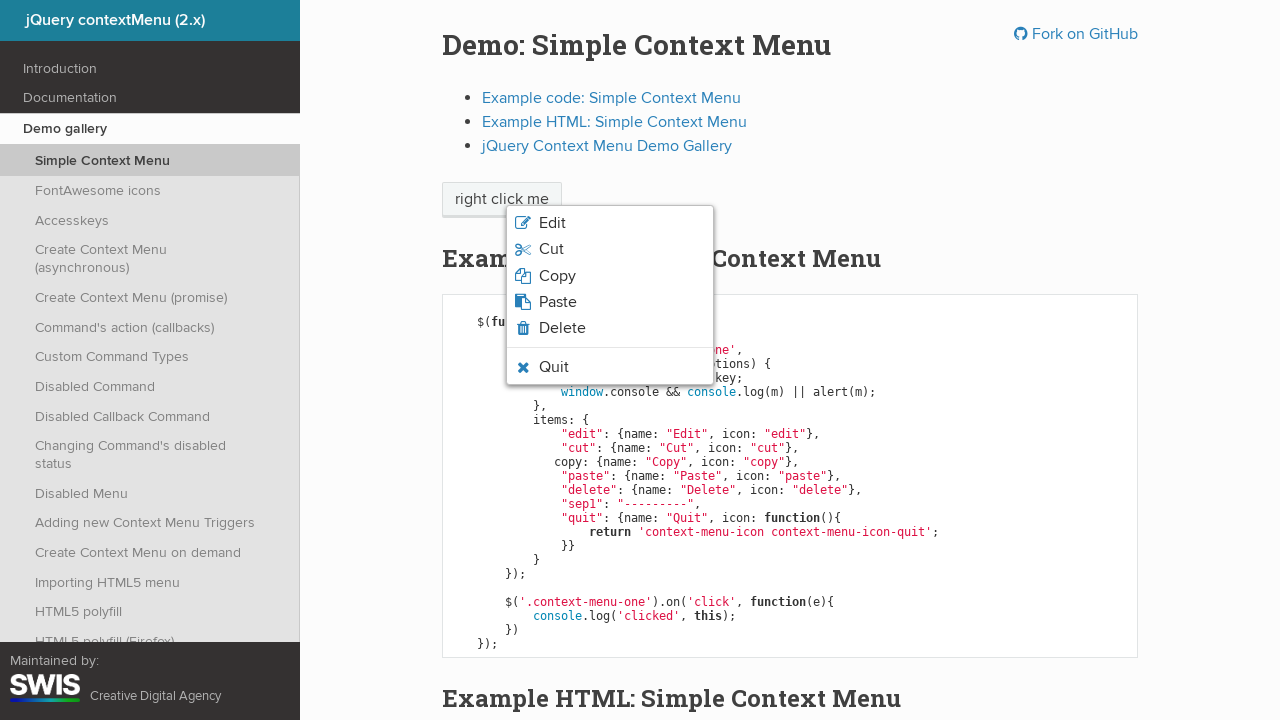

Waited for context menu to appear
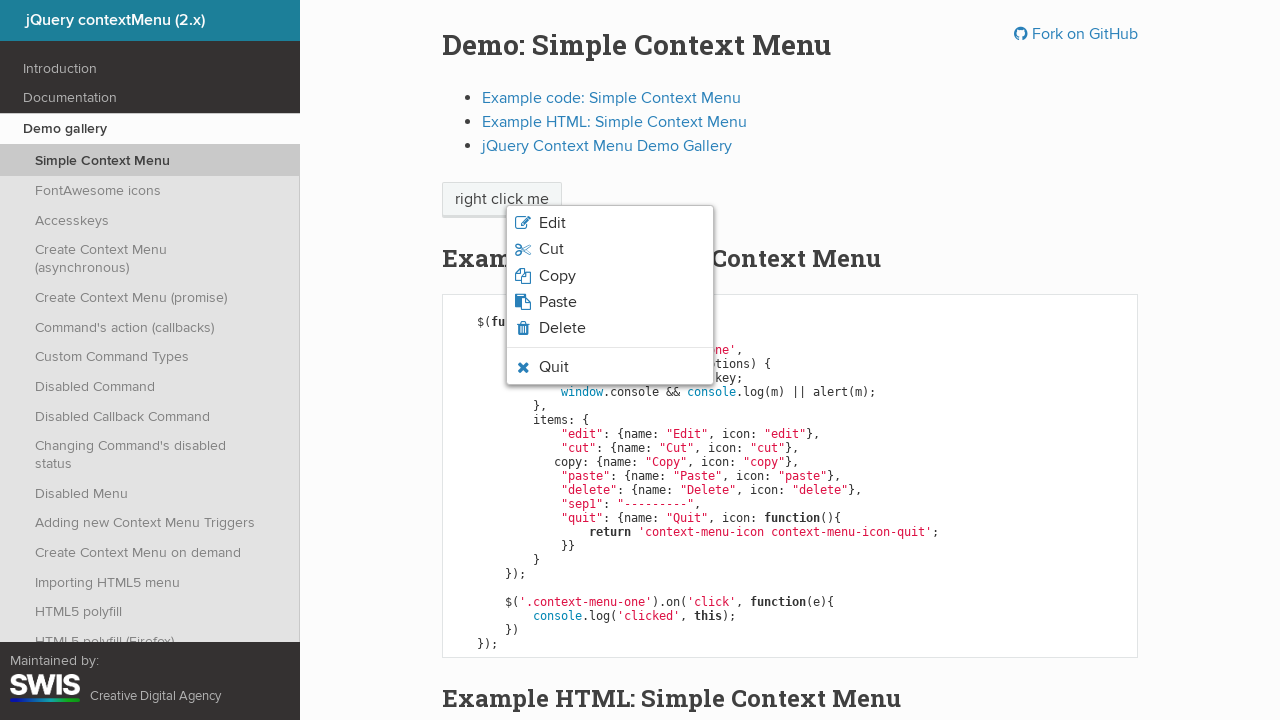

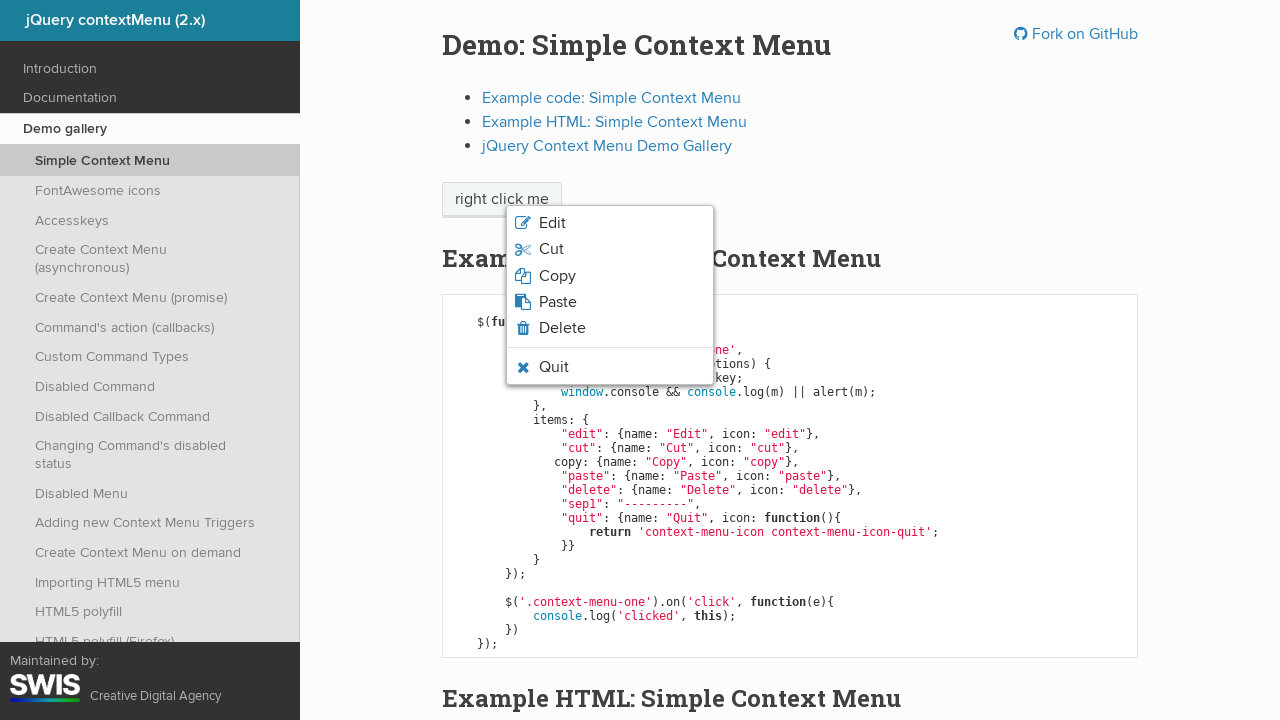